Performs monkey testing (chaos testing) on the TechPro Education website by injecting gremlins.js library which randomly clicks, types, scrolls, and fills forms to test application stability.

Starting URL: https://www.techproeducation.com

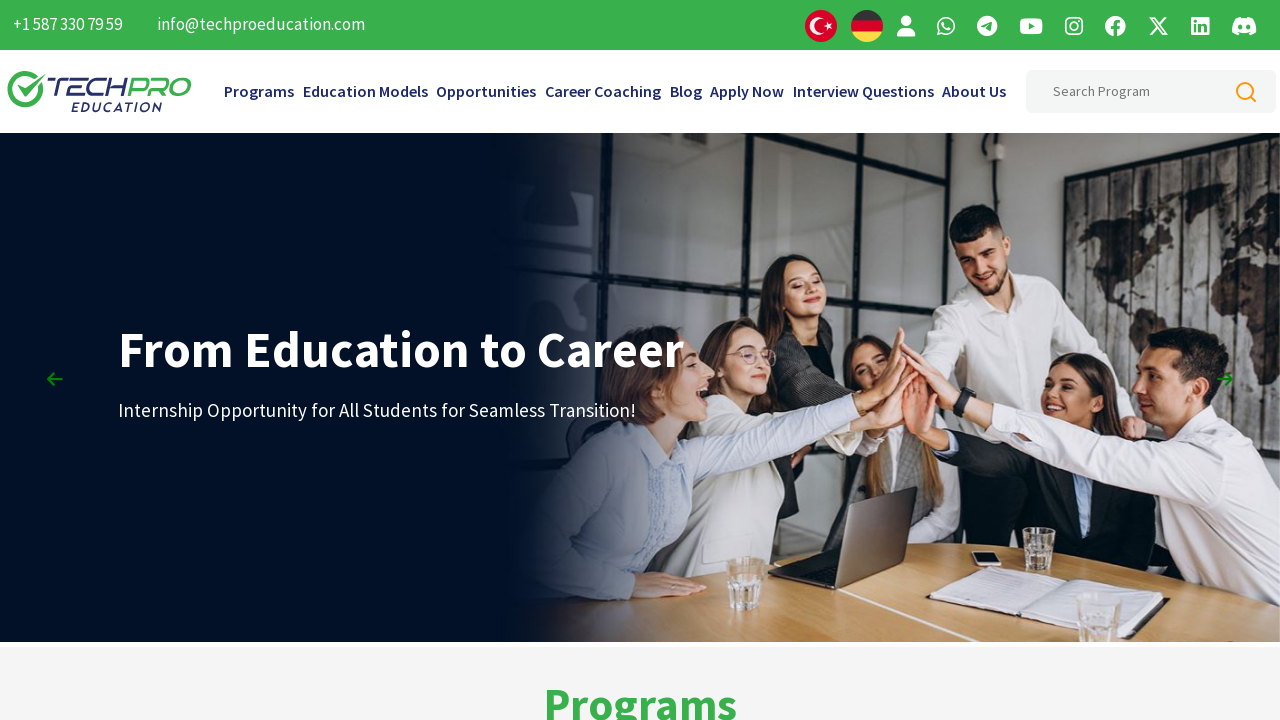

Set viewport size to 1920x1080
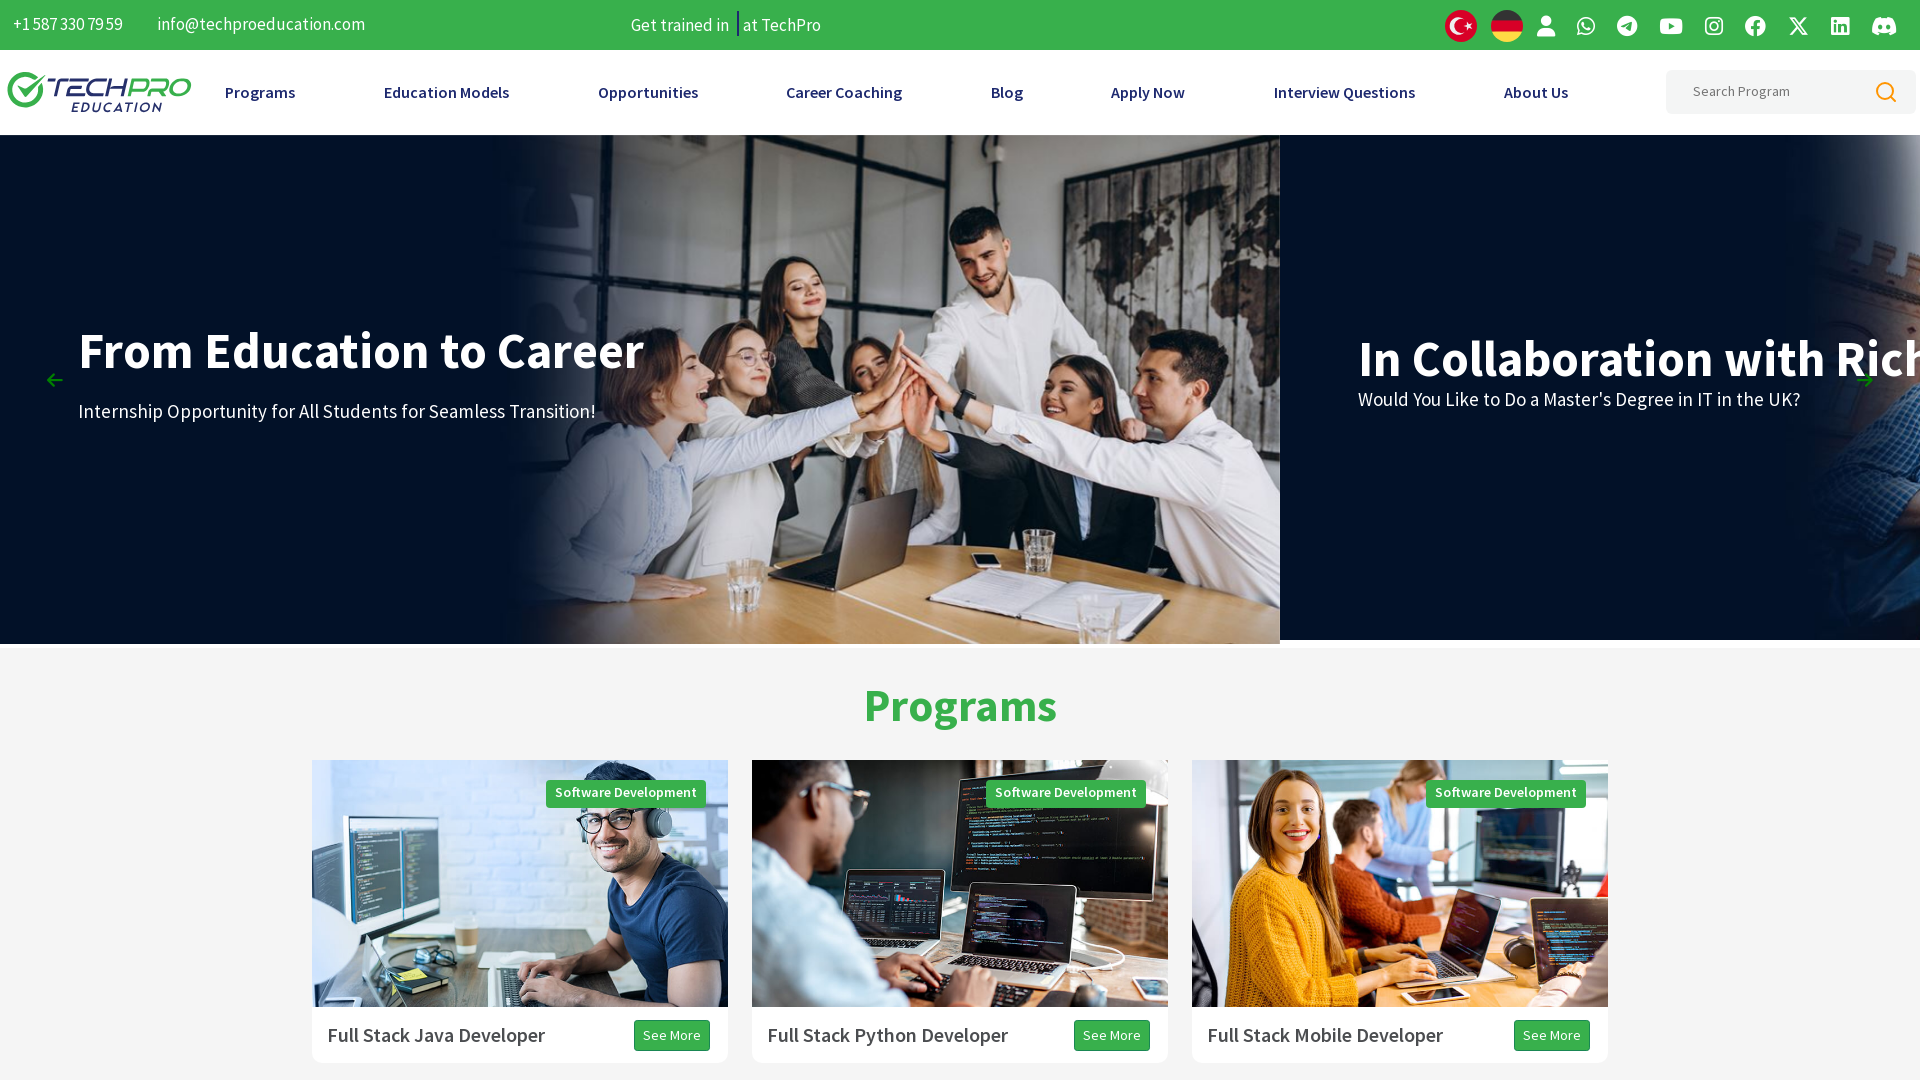

Injected gremlins.js library and initiated chaos testing with clicker, toucher, formFiller, scroller, and typer species
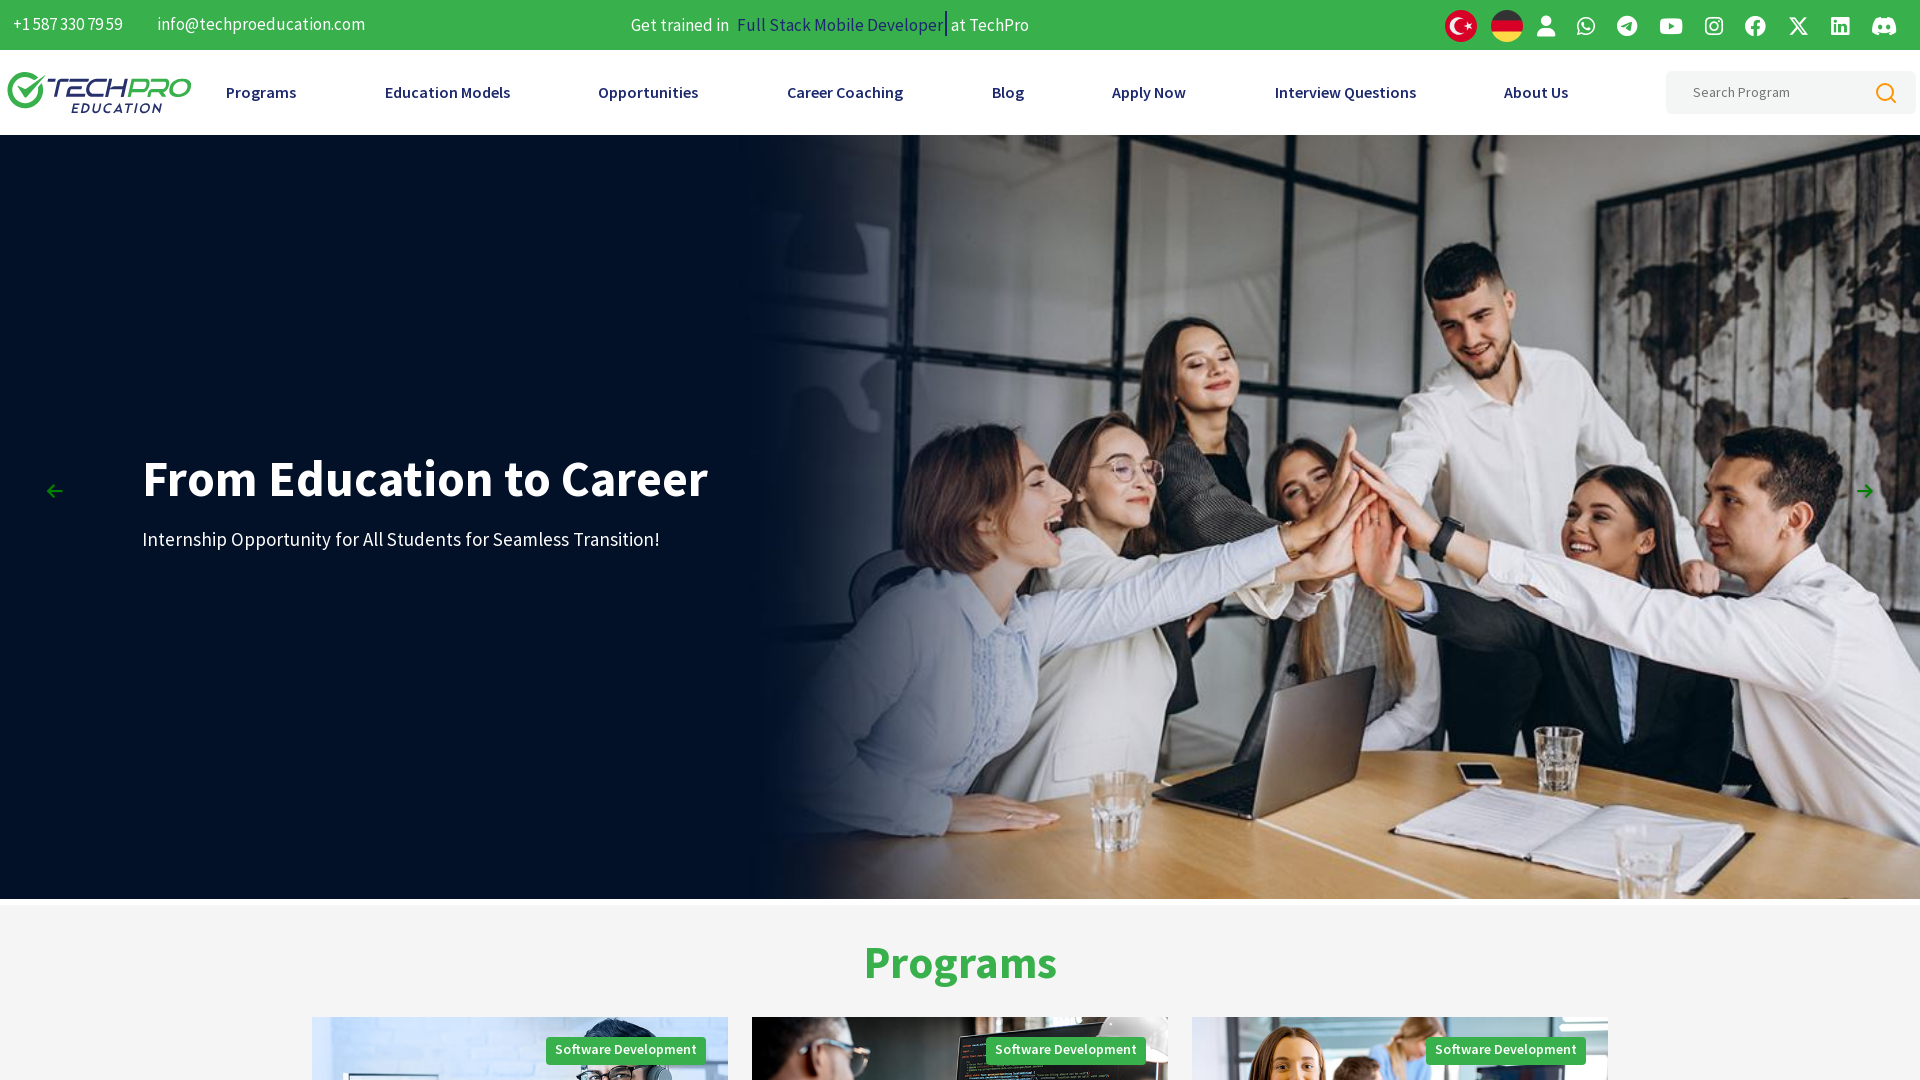

Waited 15 seconds for gremlins chaos testing to complete on TechPro Education website
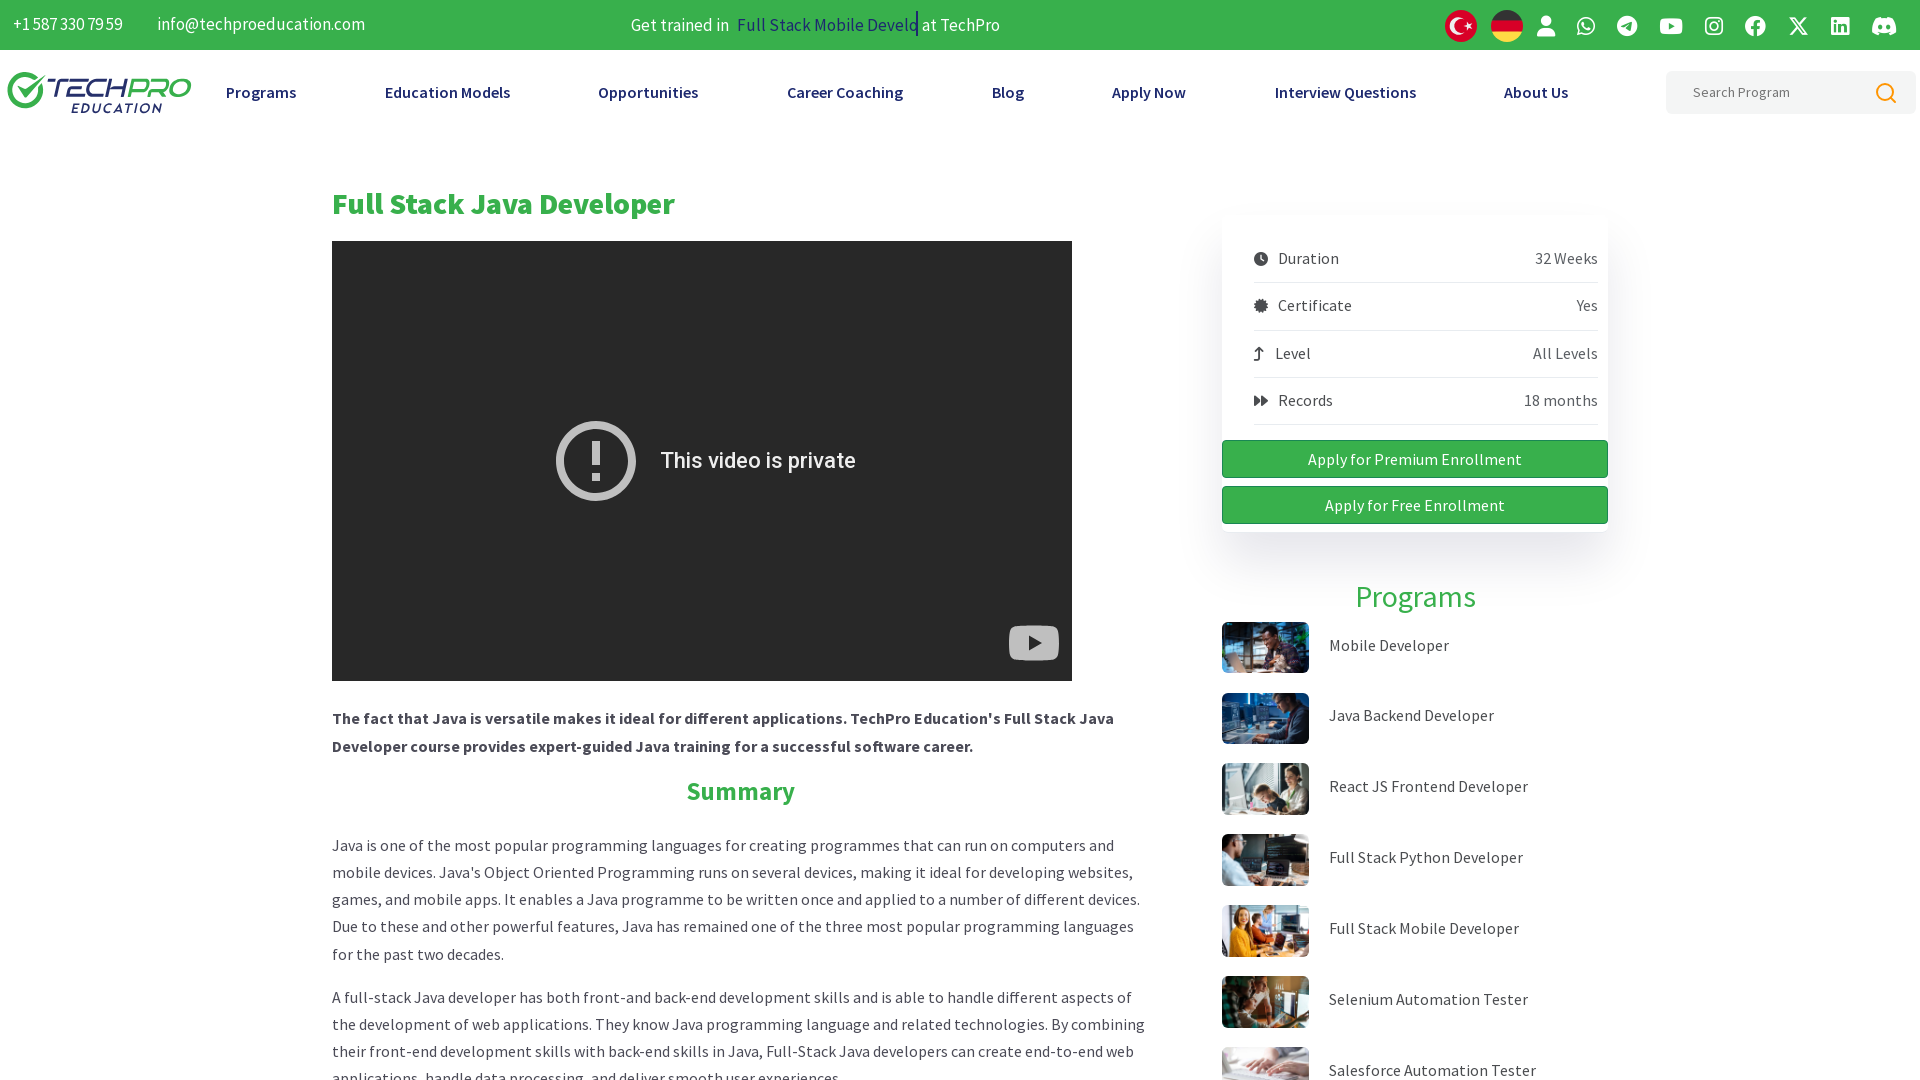

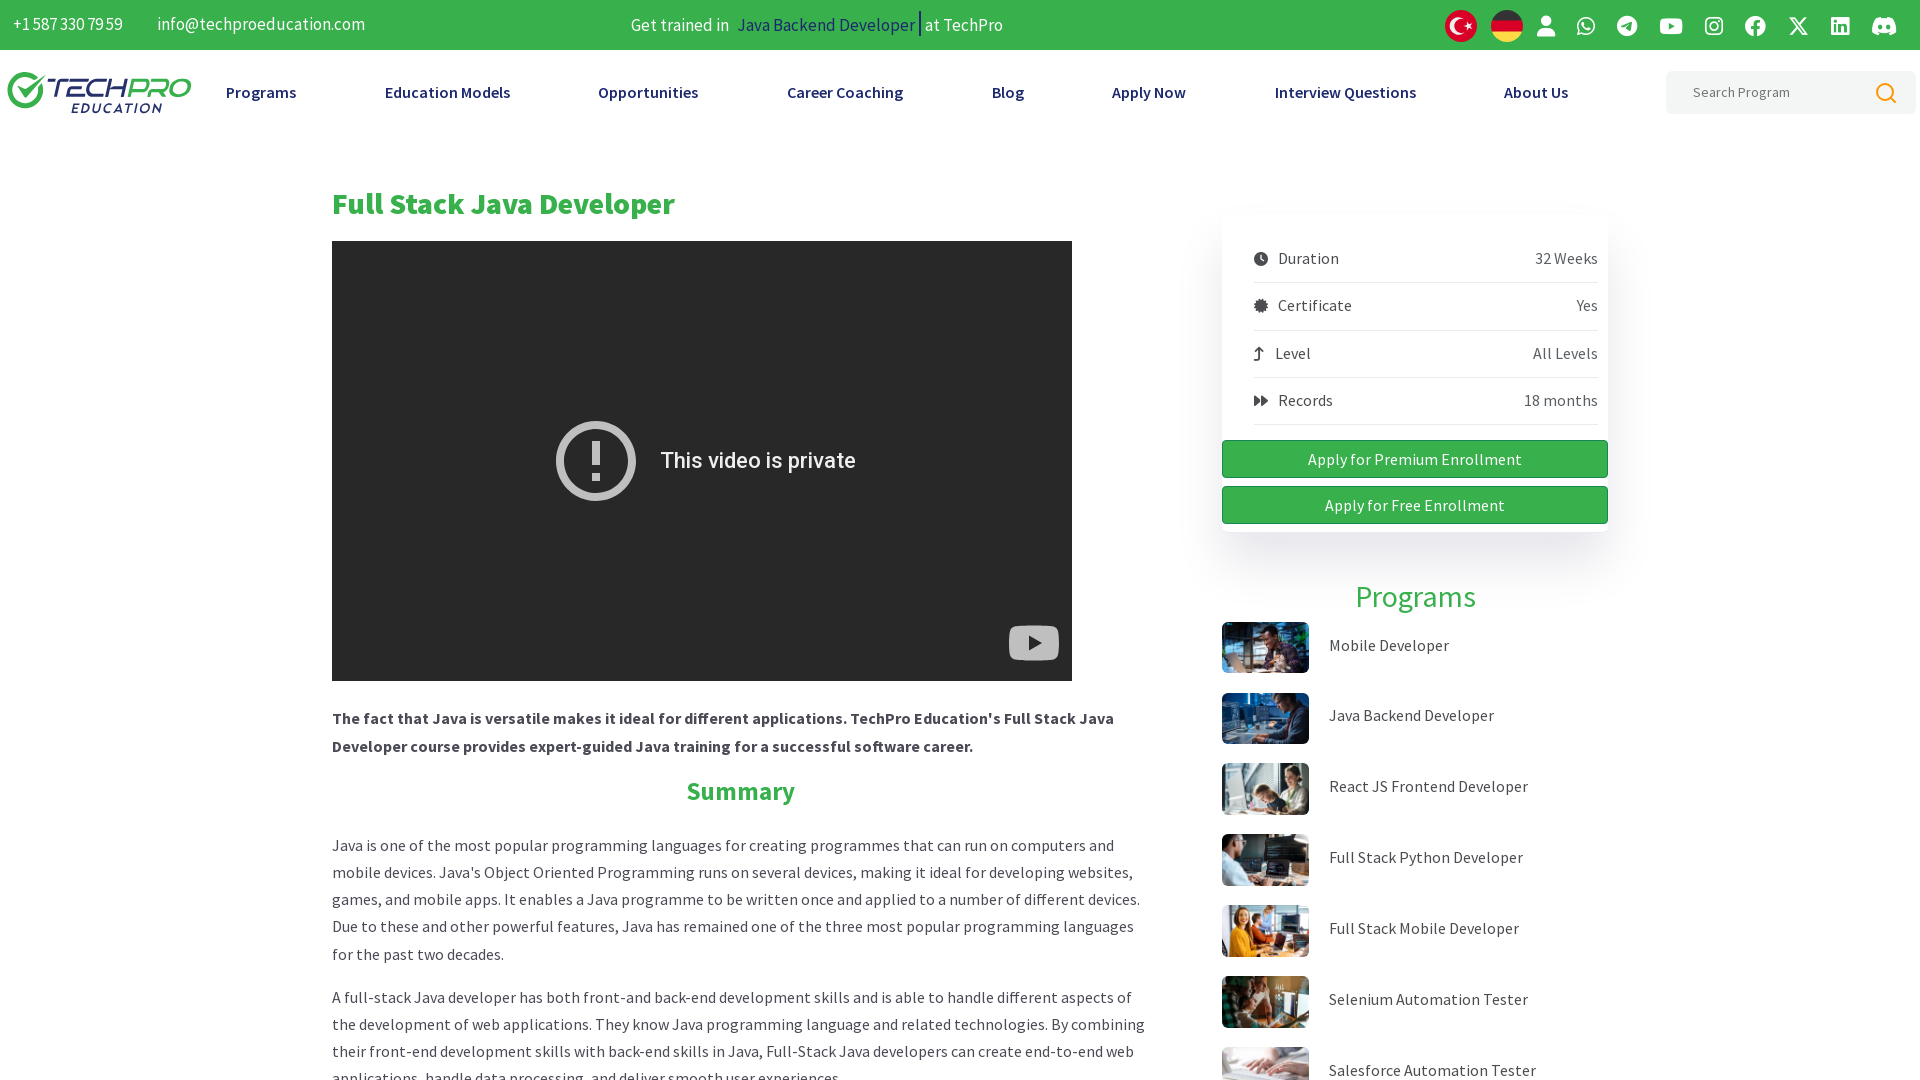